Tests frame handling using frameLocator API to locate a frame by its src attribute and fill an input field within that frame.

Starting URL: https://ui.vision/demo/webtest/frames/

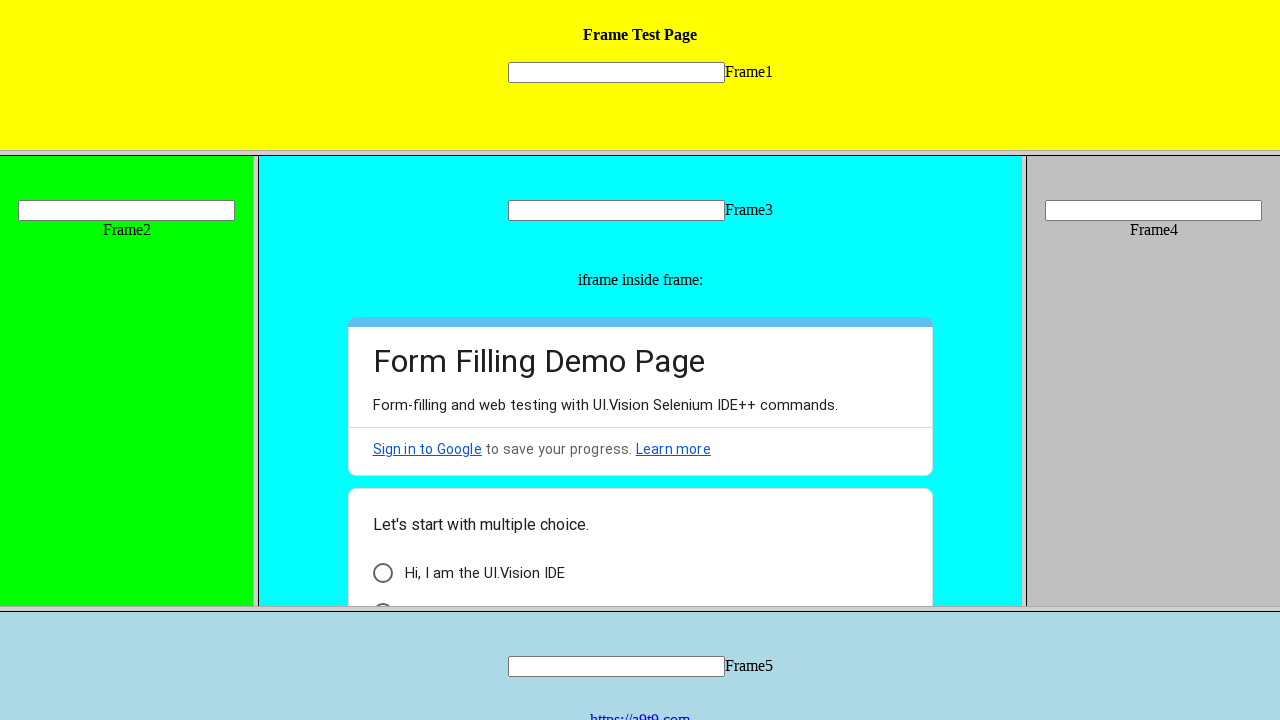

Located frame with src='frame_1.html' using frameLocator API
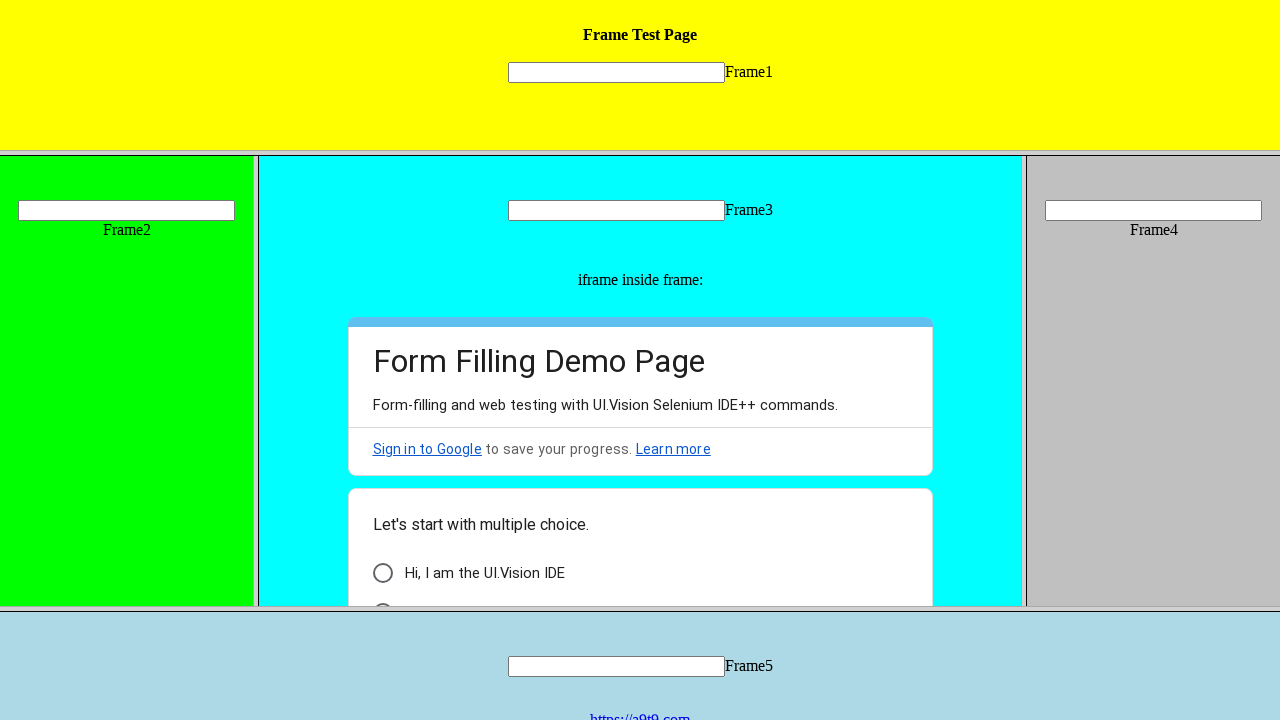

Filled input field 'mytext1' within frame with 'Frame 1 Input' on frame[src="frame_1.html"] >> internal:control=enter-frame >> input[name="mytext1
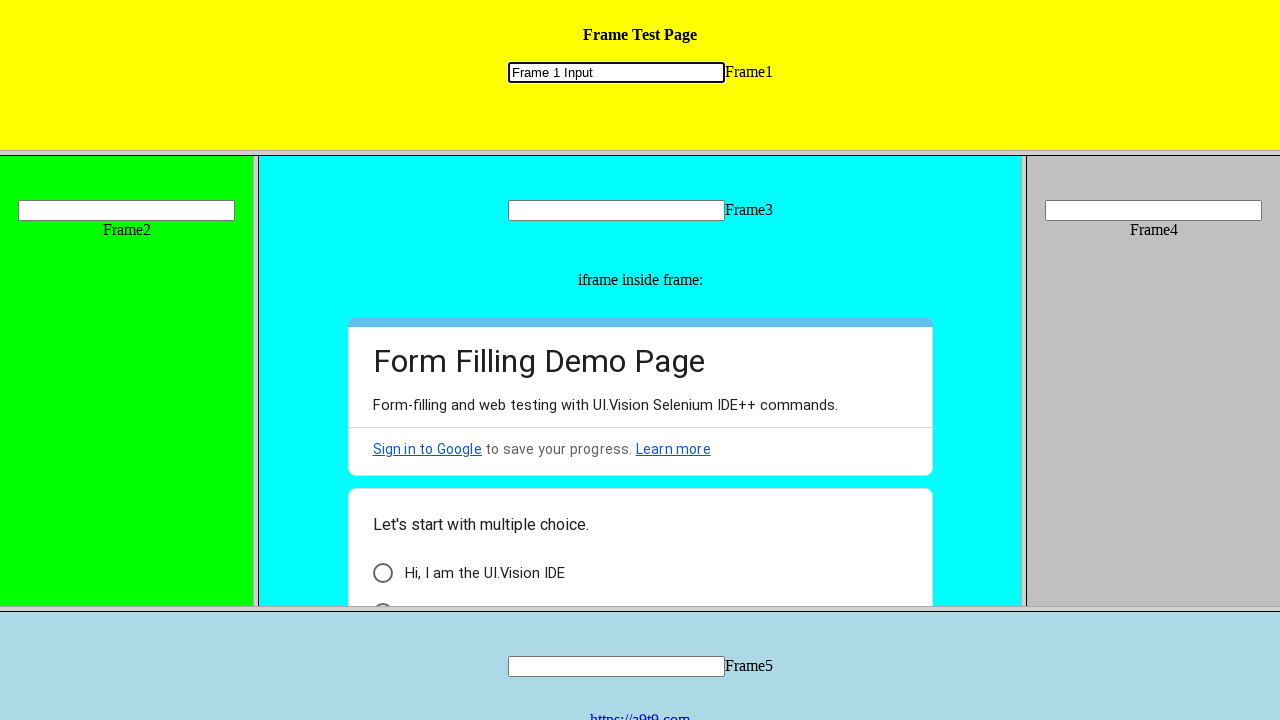

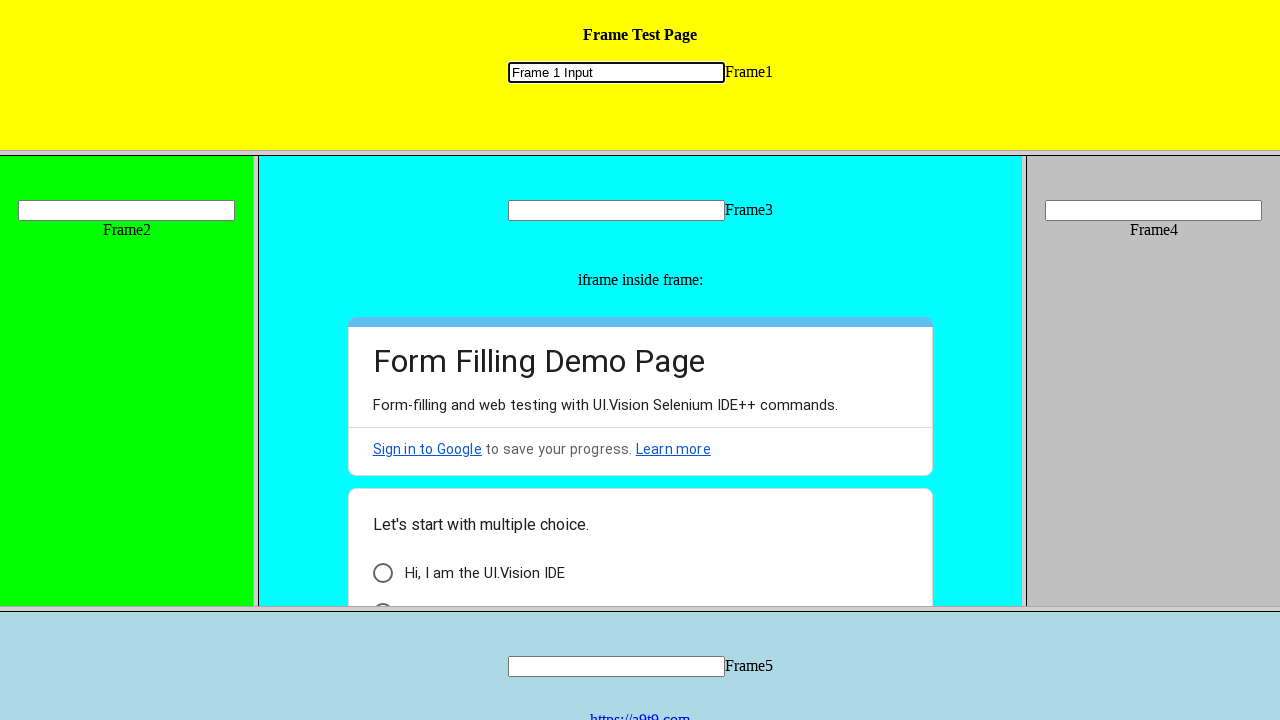